Tests autocomplete/autosuggestion functionality by typing "United" in an input field and navigating through dropdown suggestions using keyboard navigation

Starting URL: http://qaclickacademy.com/practice.php

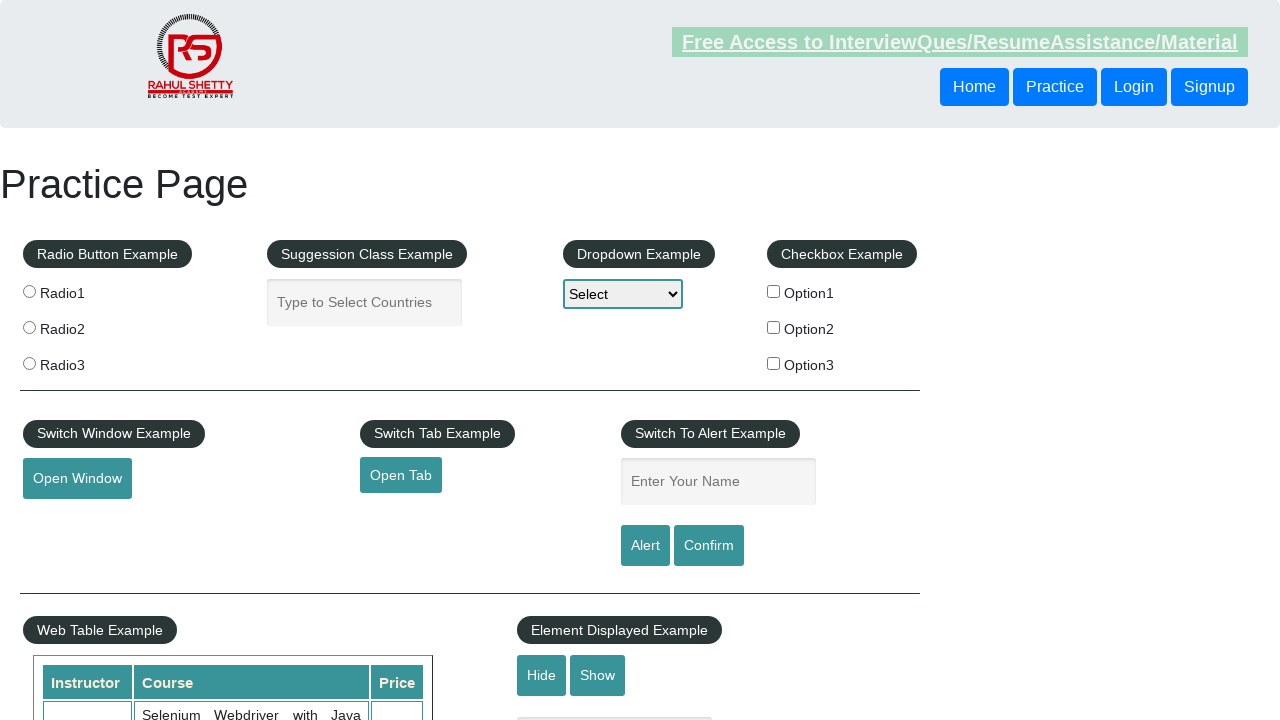

Typed 'United' in the autocomplete field on #autocomplete
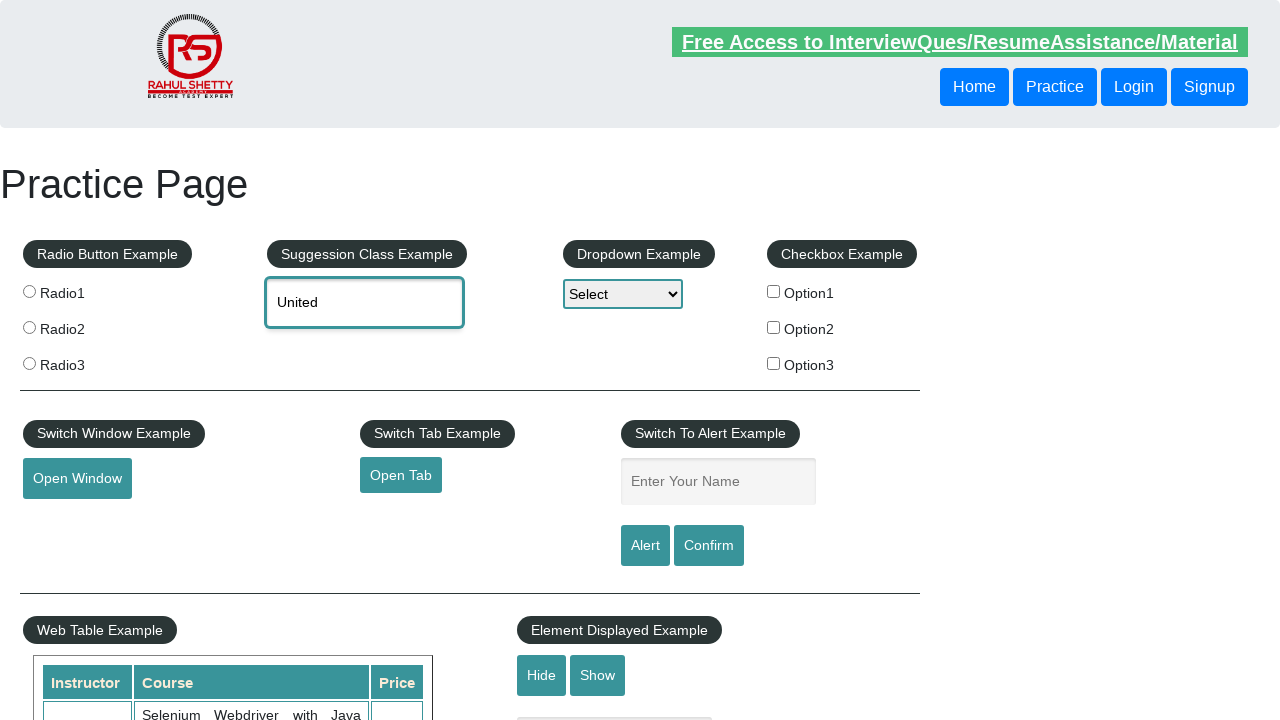

Pressed ArrowDown to navigate through dropdown suggestions on #autocomplete
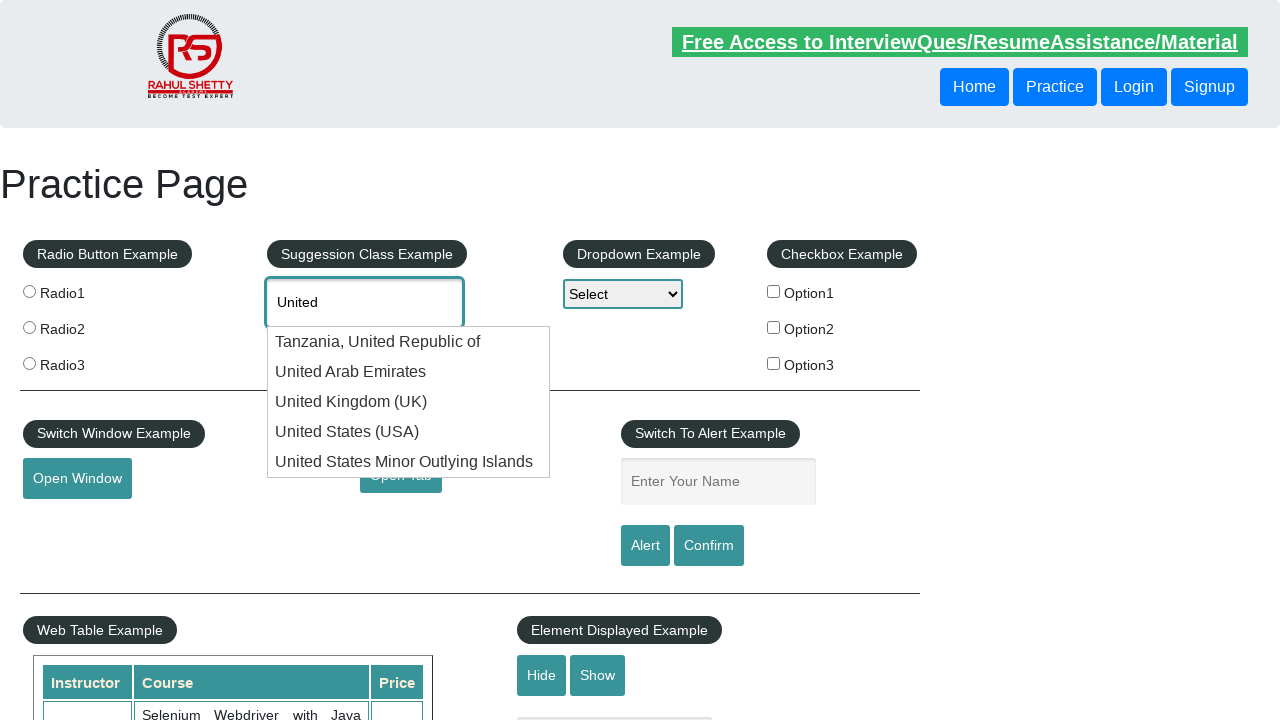

Retrieved current autocomplete field value using JavaScript
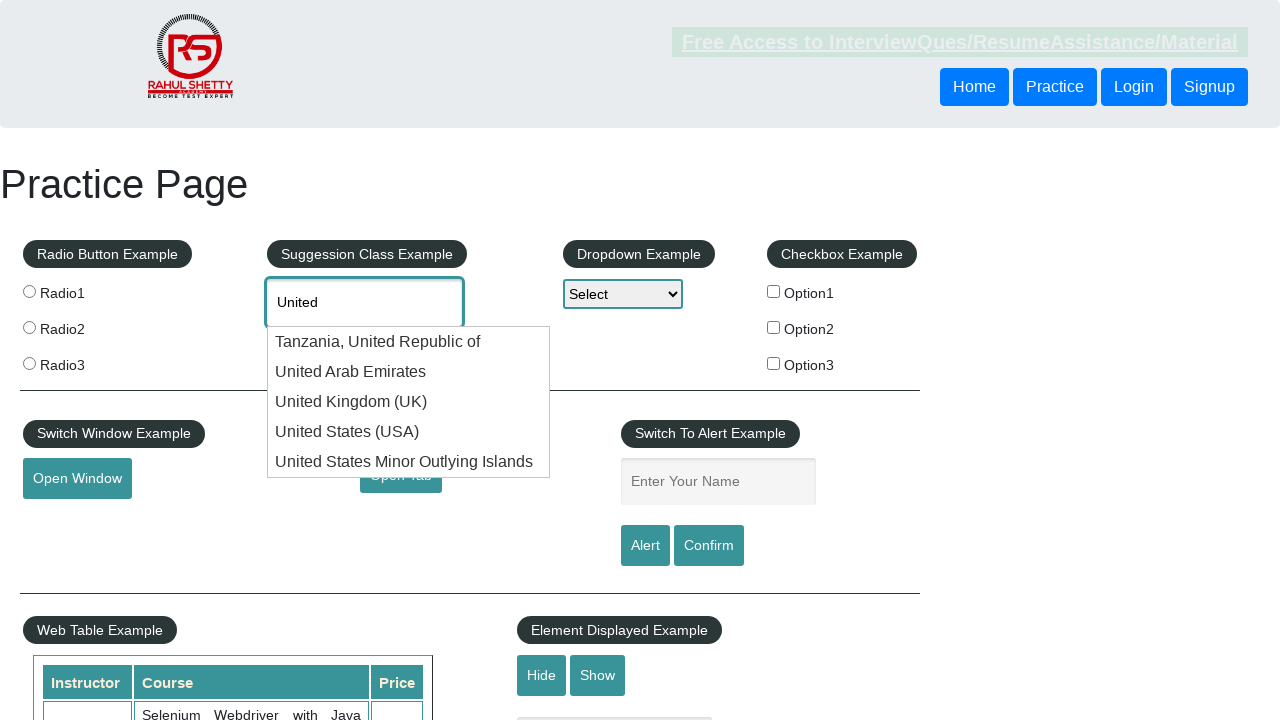

Retrieved final autocomplete field value using JavaScript
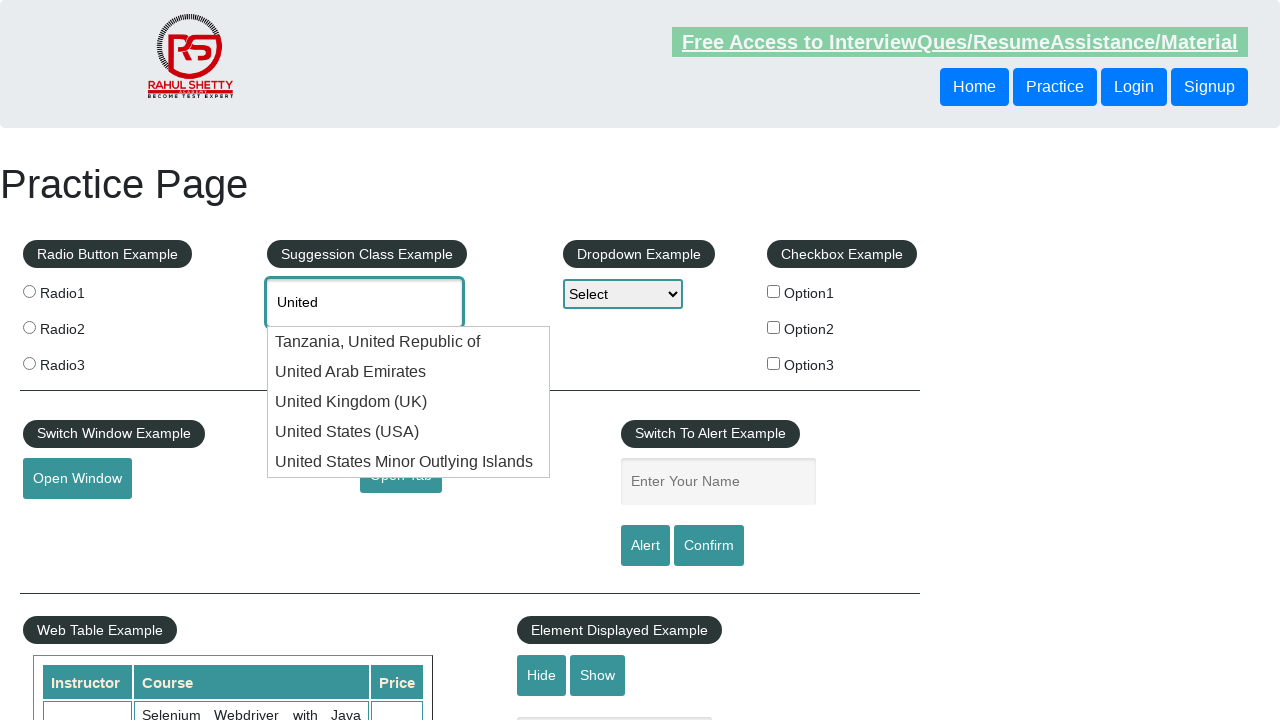

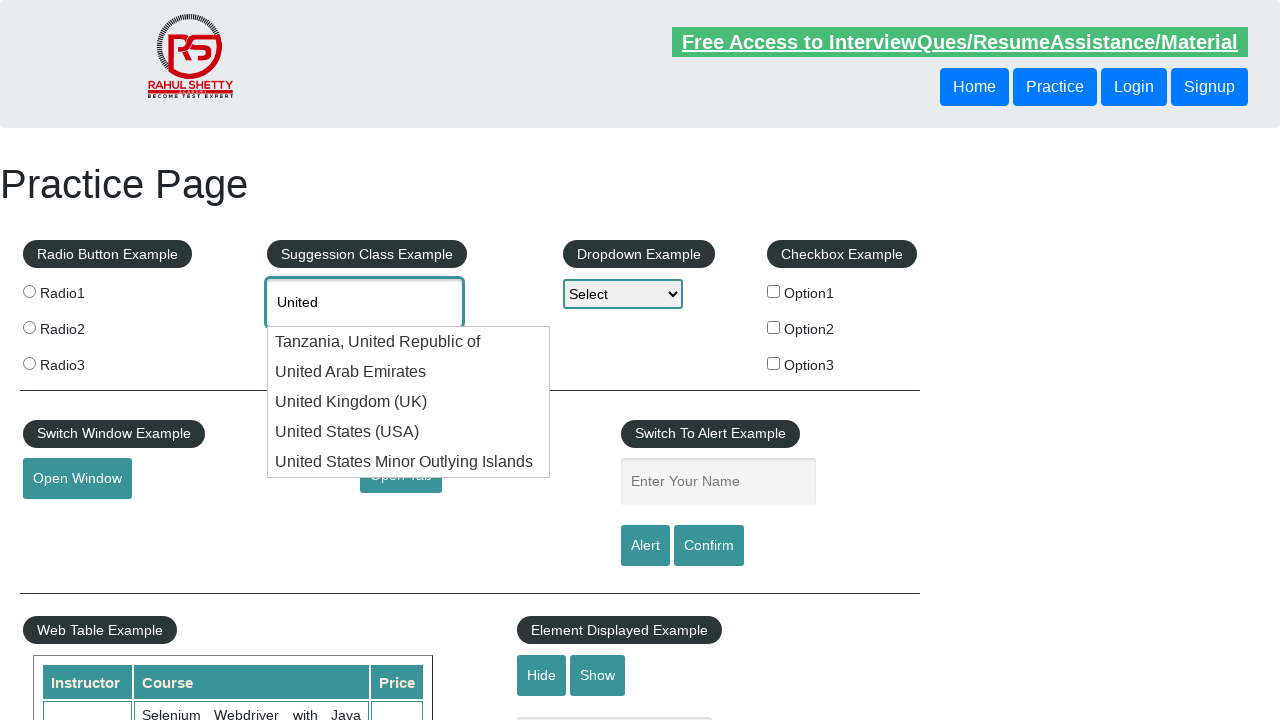